Navigates to the Unidas car rental website homepage and maximizes the browser window

Starting URL: https://www.unidas.com.br

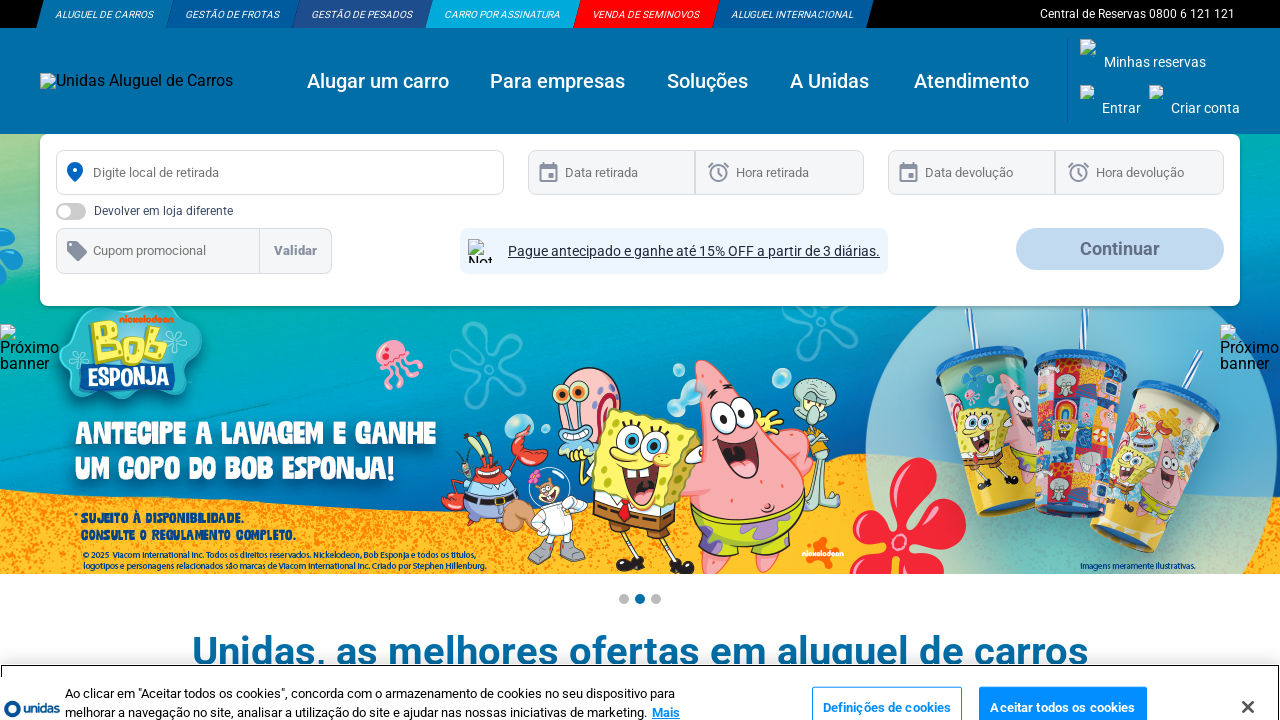

Waited for Unidas homepage to fully load (networkidle)
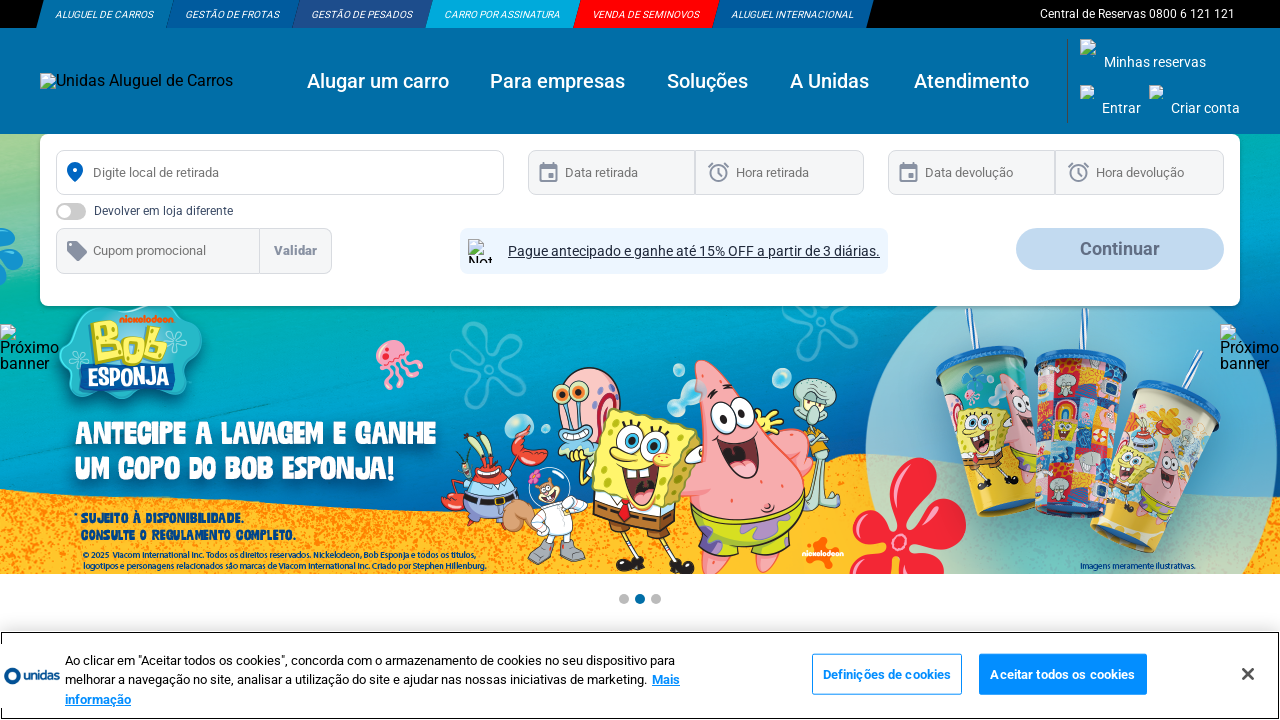

Maximized browser window to 1920x1080
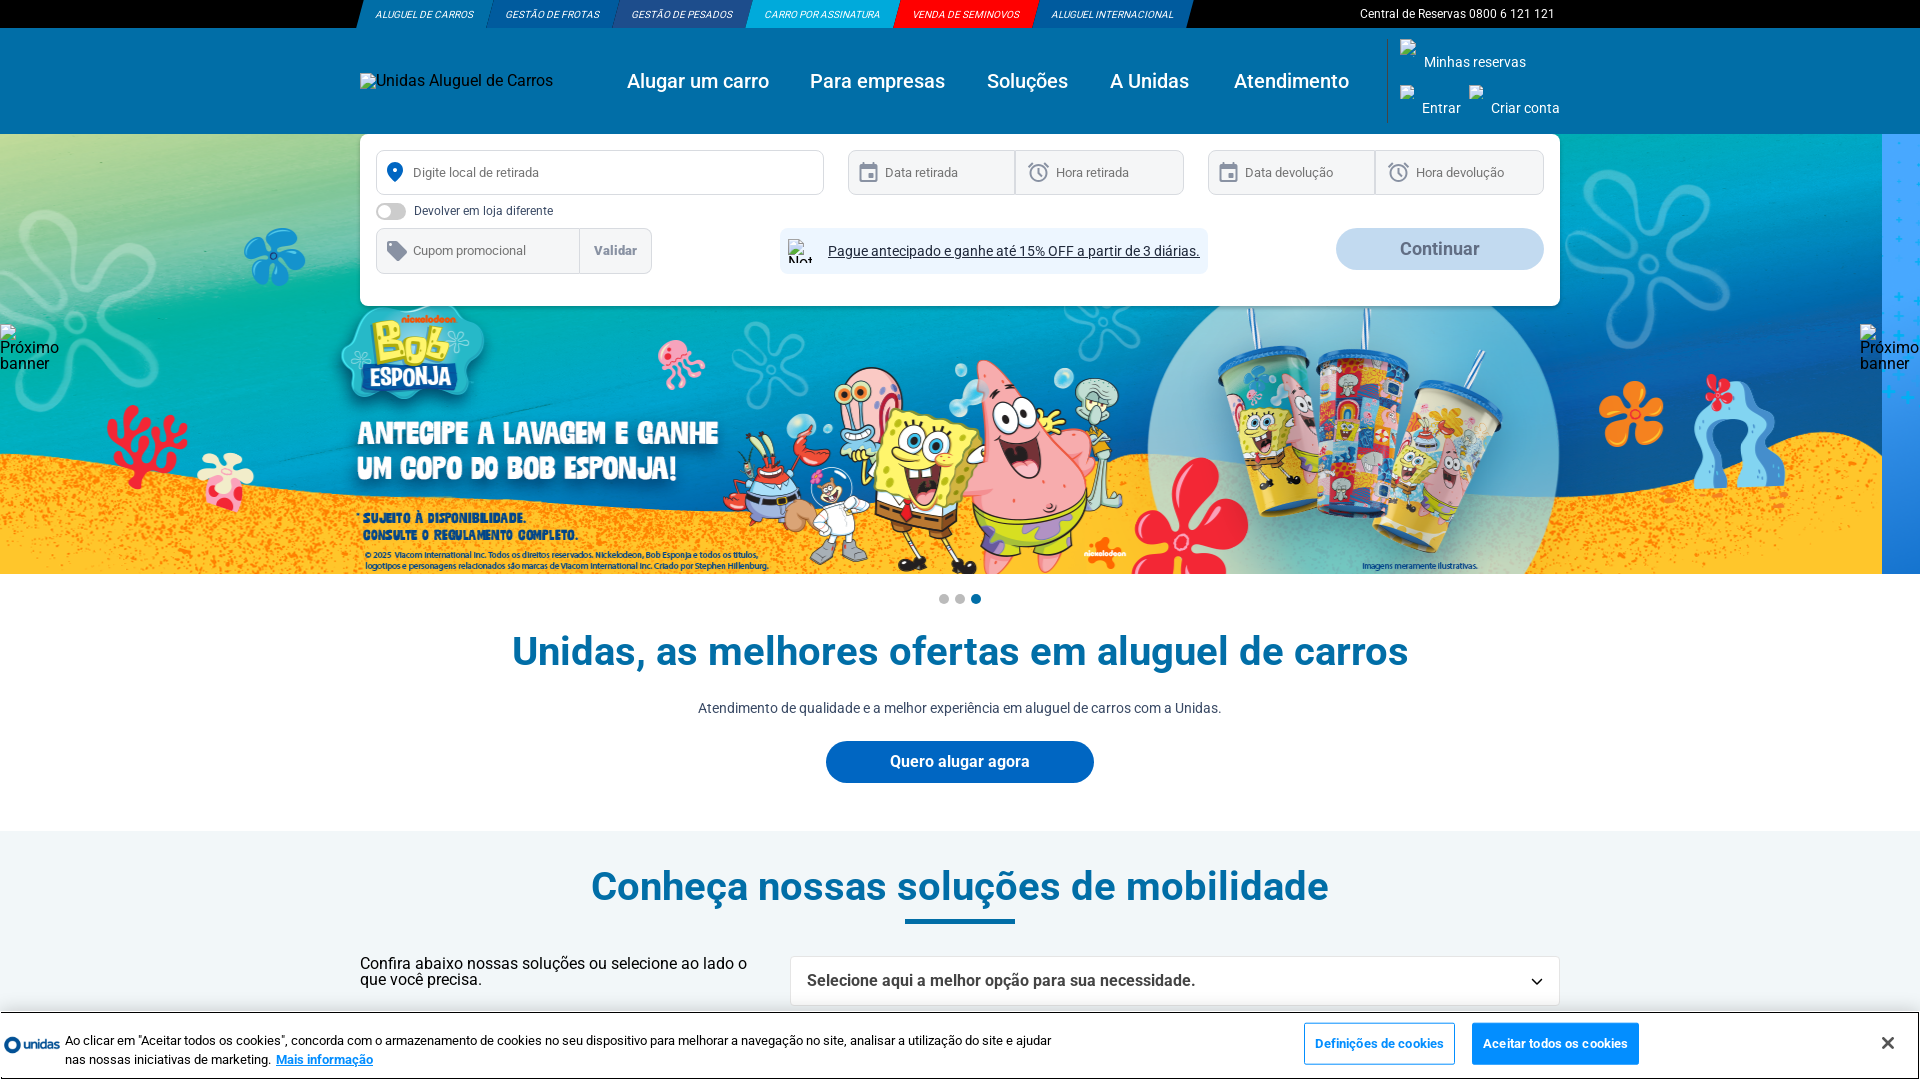

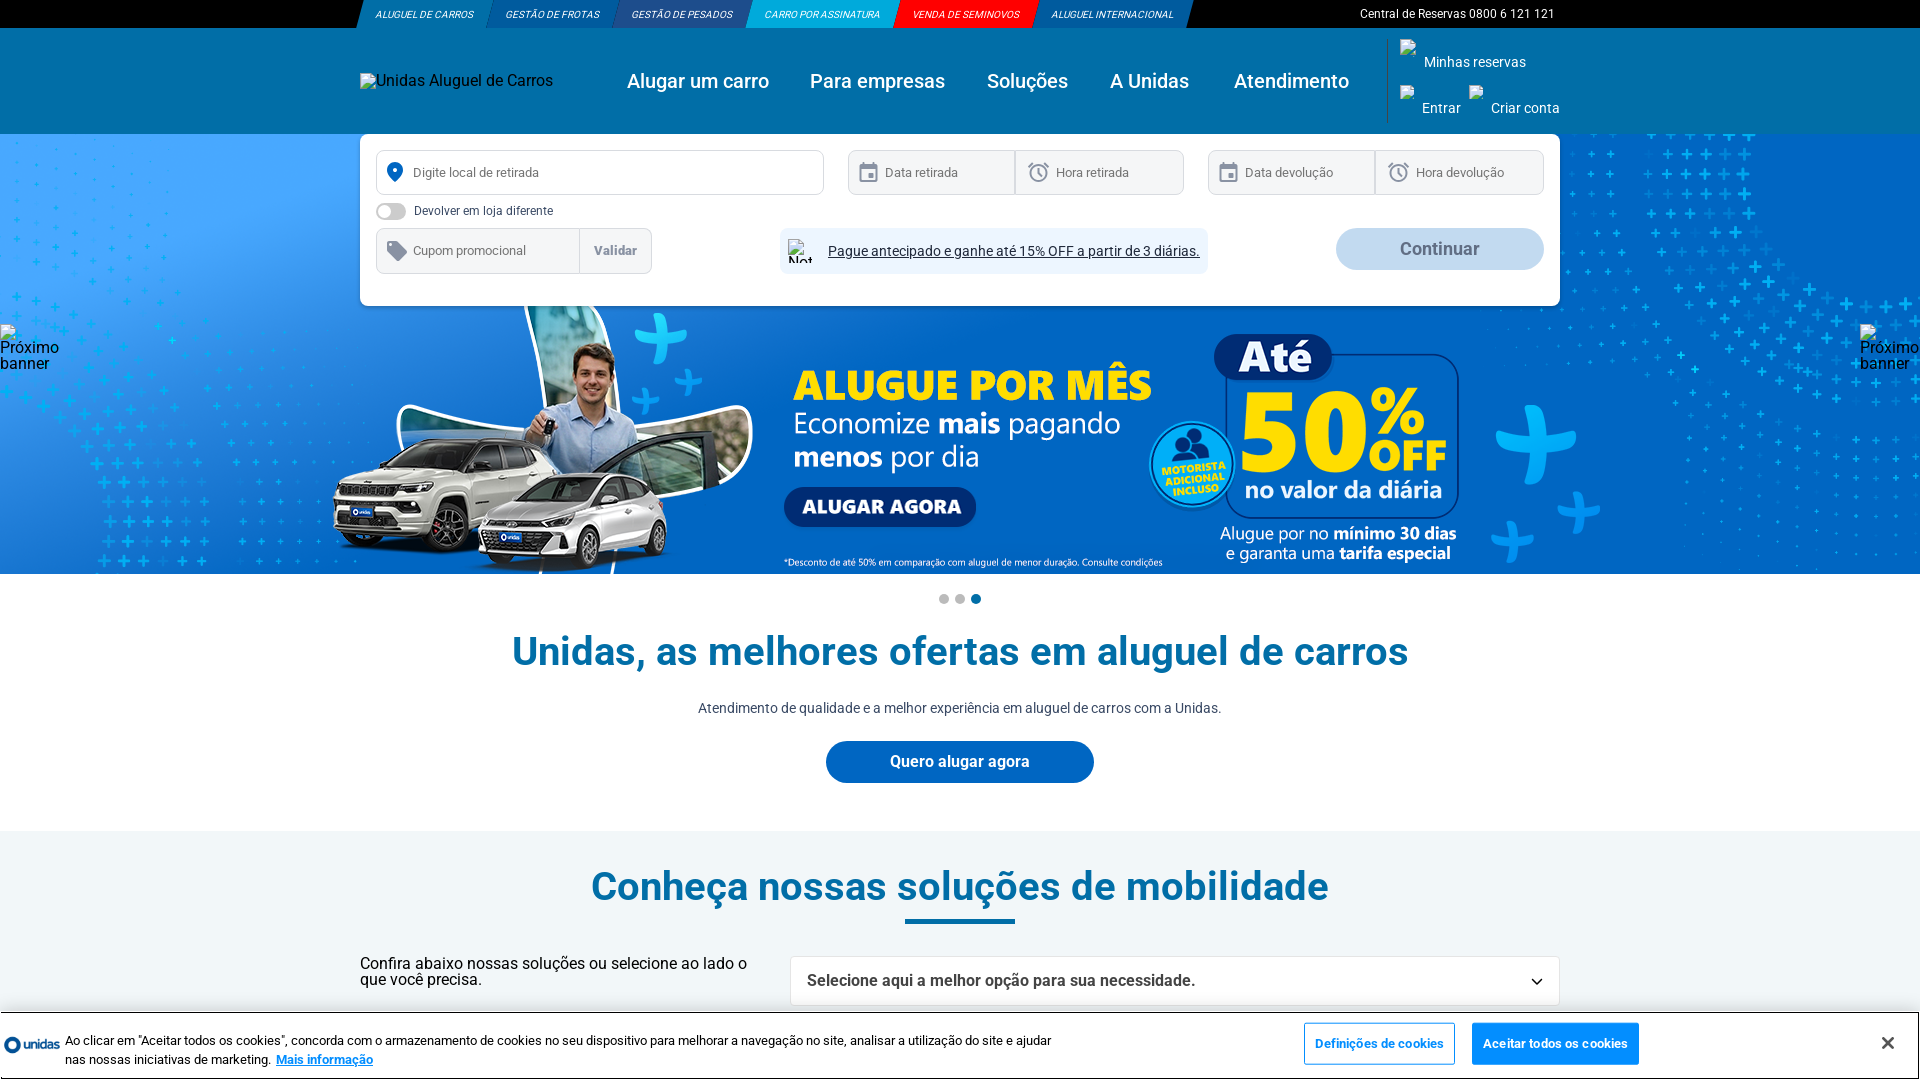